Tests that todo data persists after page reload

Starting URL: https://demo.playwright.dev/todomvc

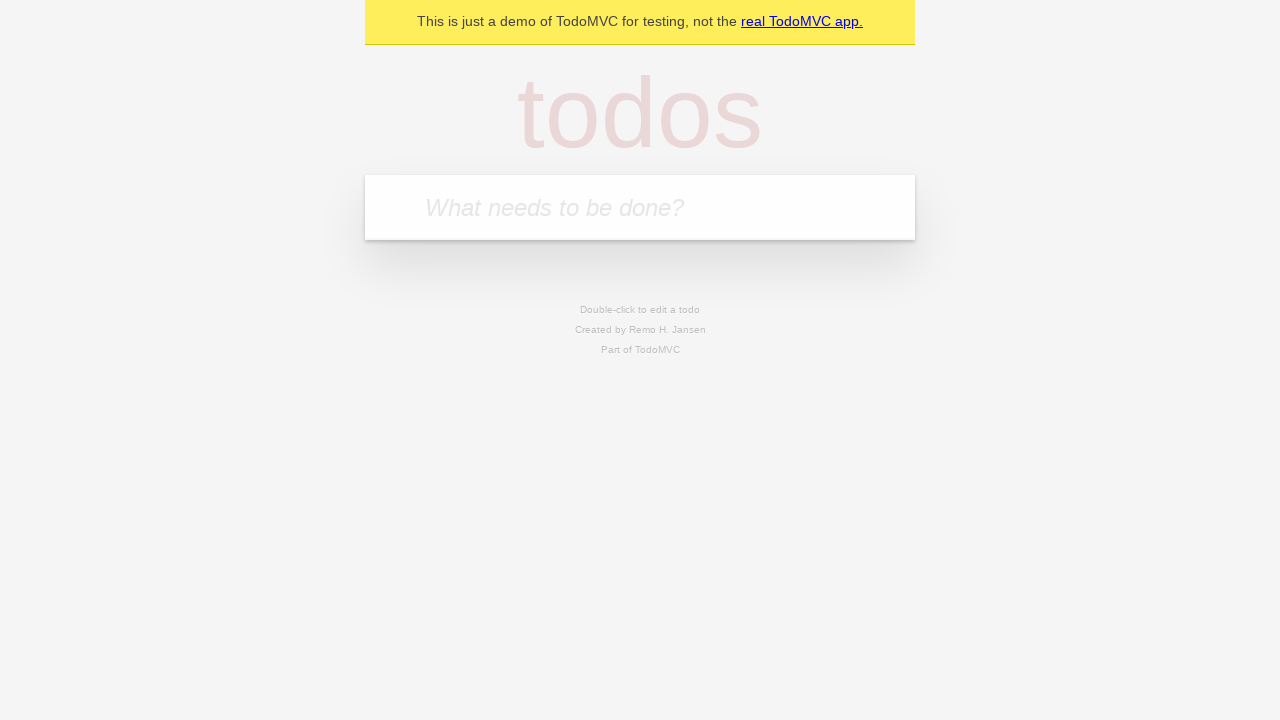

Filled todo input with 'buy some cheese' on internal:attr=[placeholder="What needs to be done?"i]
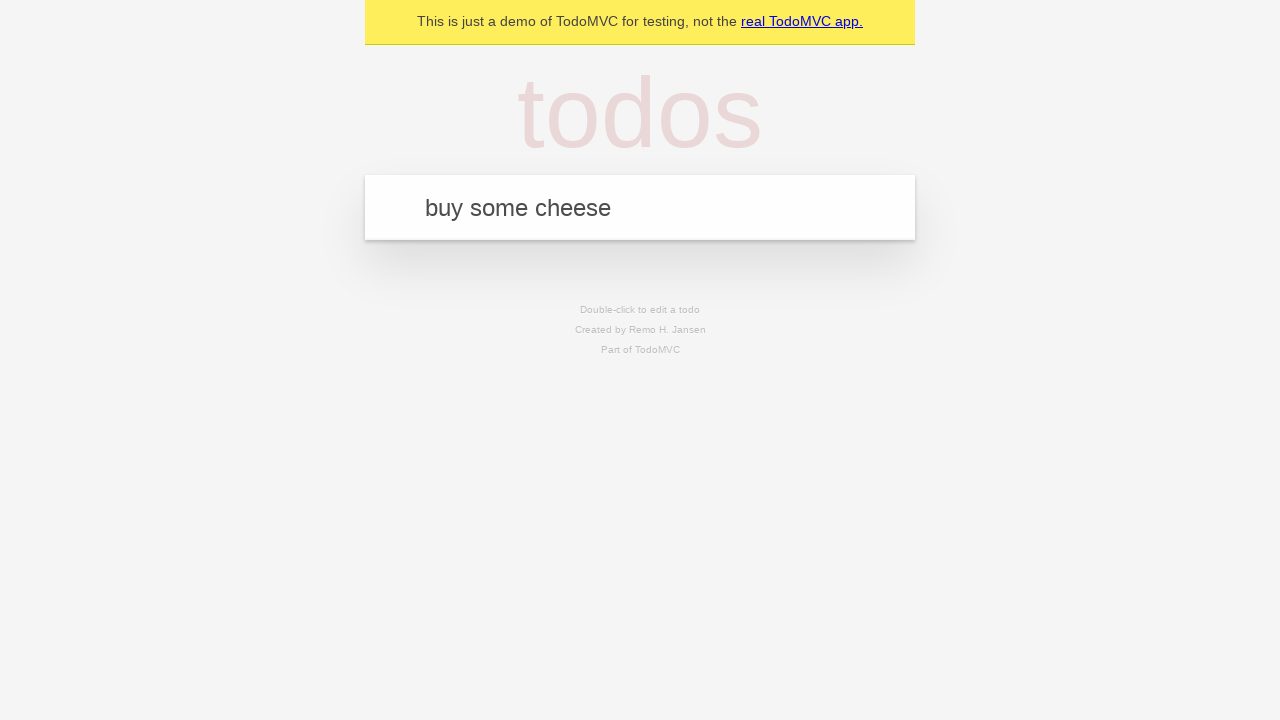

Pressed Enter to add first todo on internal:attr=[placeholder="What needs to be done?"i]
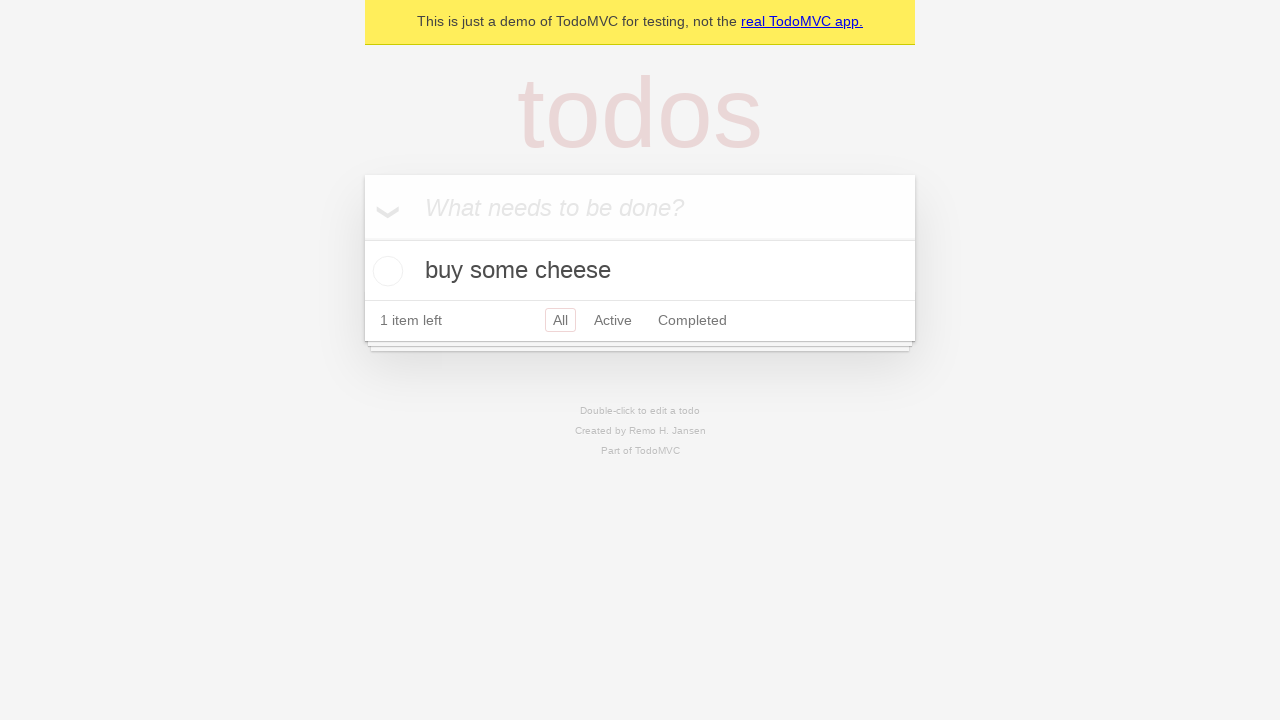

Filled todo input with 'feed the cat' on internal:attr=[placeholder="What needs to be done?"i]
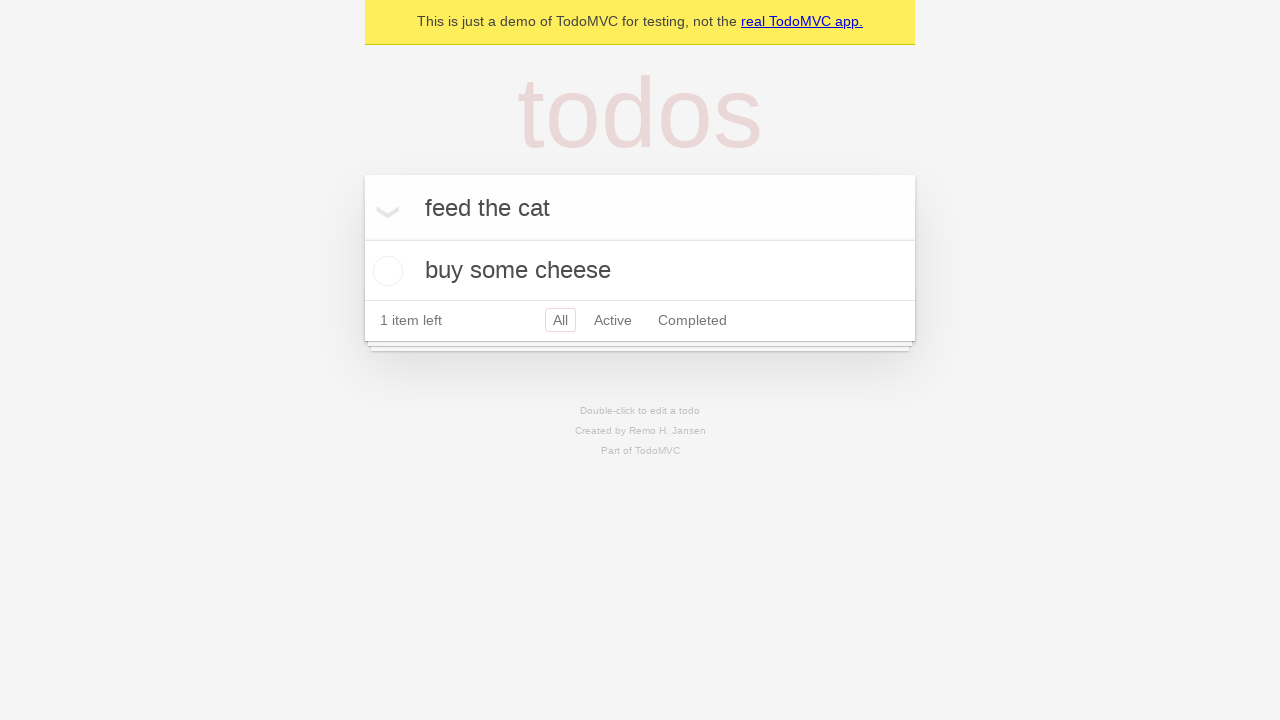

Pressed Enter to add second todo on internal:attr=[placeholder="What needs to be done?"i]
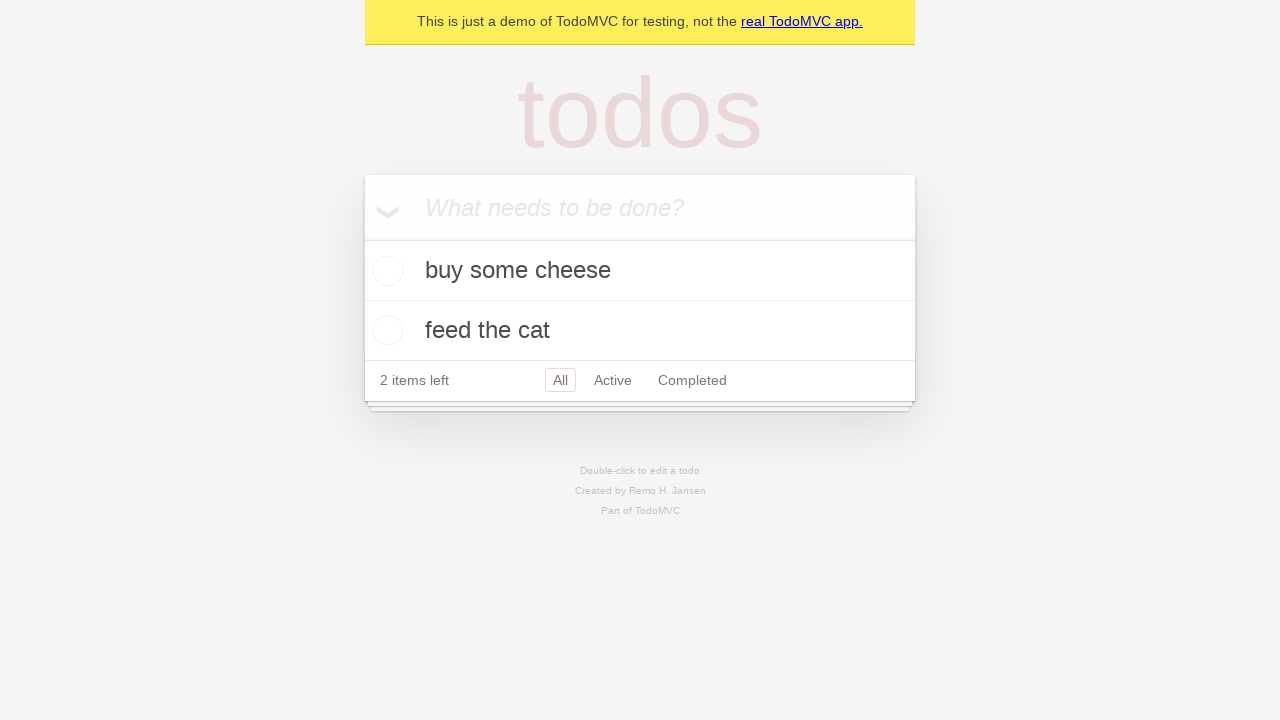

Checked the first todo item at (385, 271) on [data-testid='todo-item'] >> nth=0 >> internal:role=checkbox
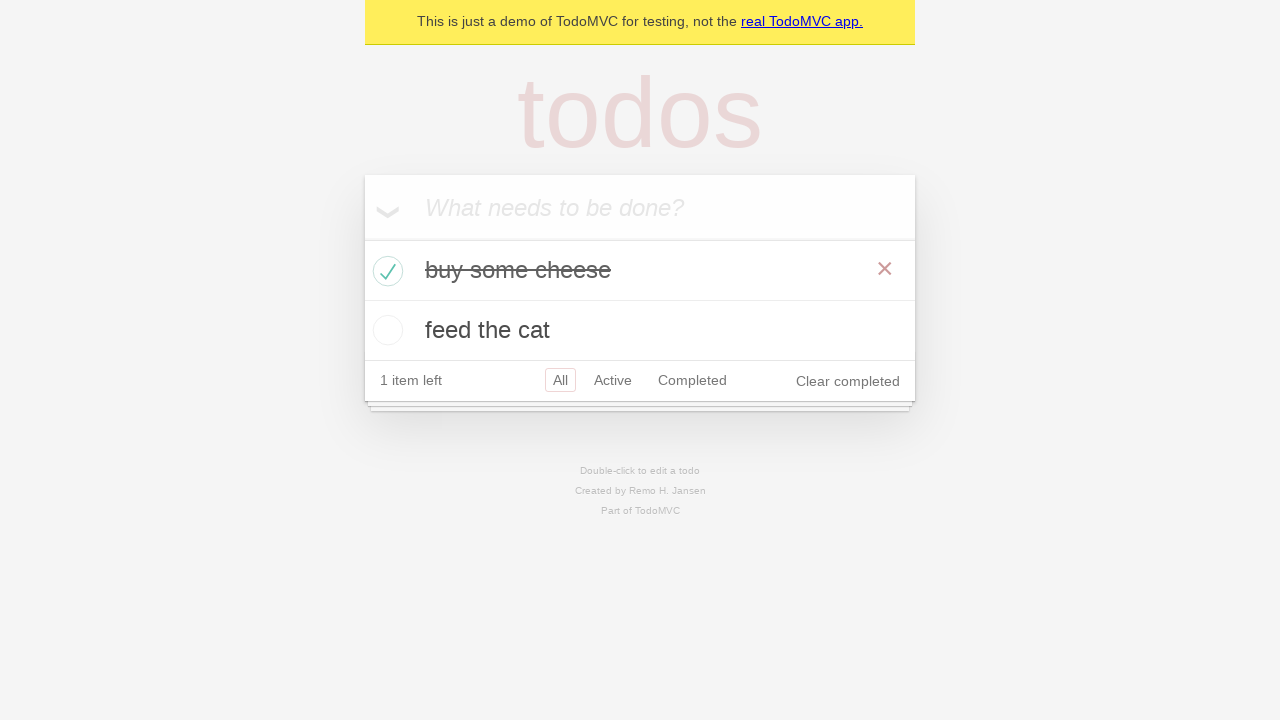

Reloaded the page to test data persistence
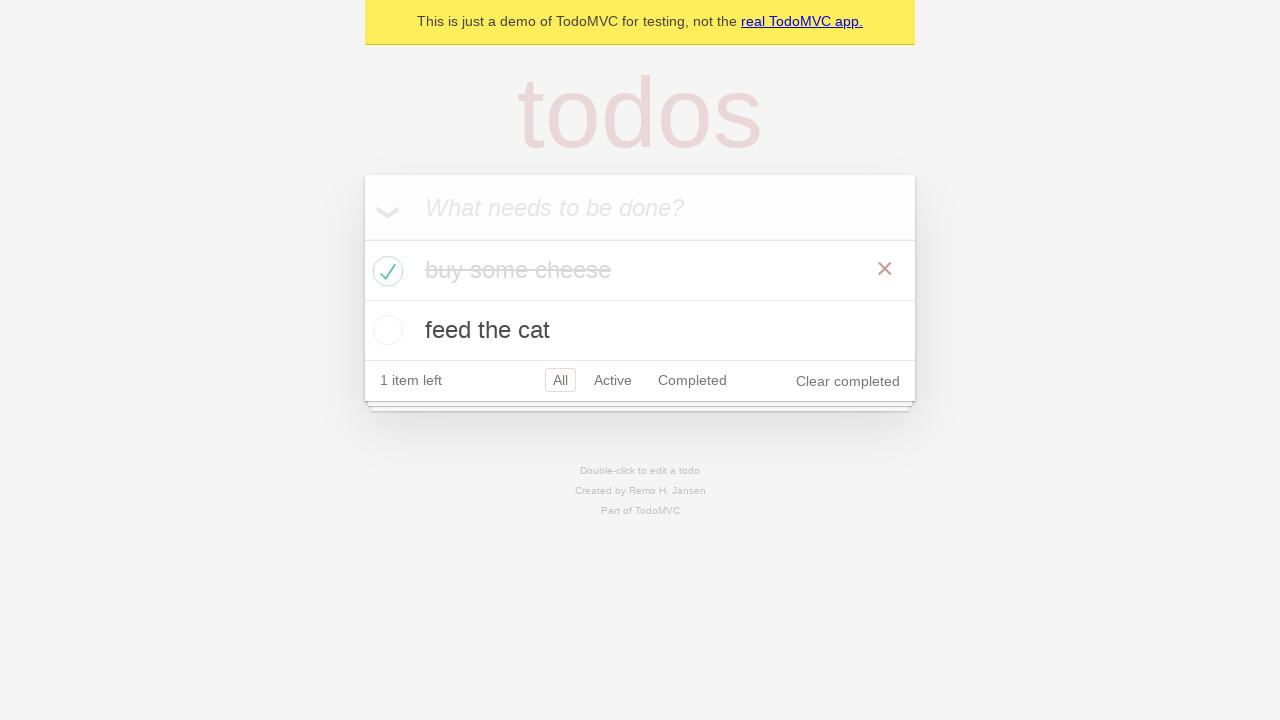

Waited for todos to load after page reload
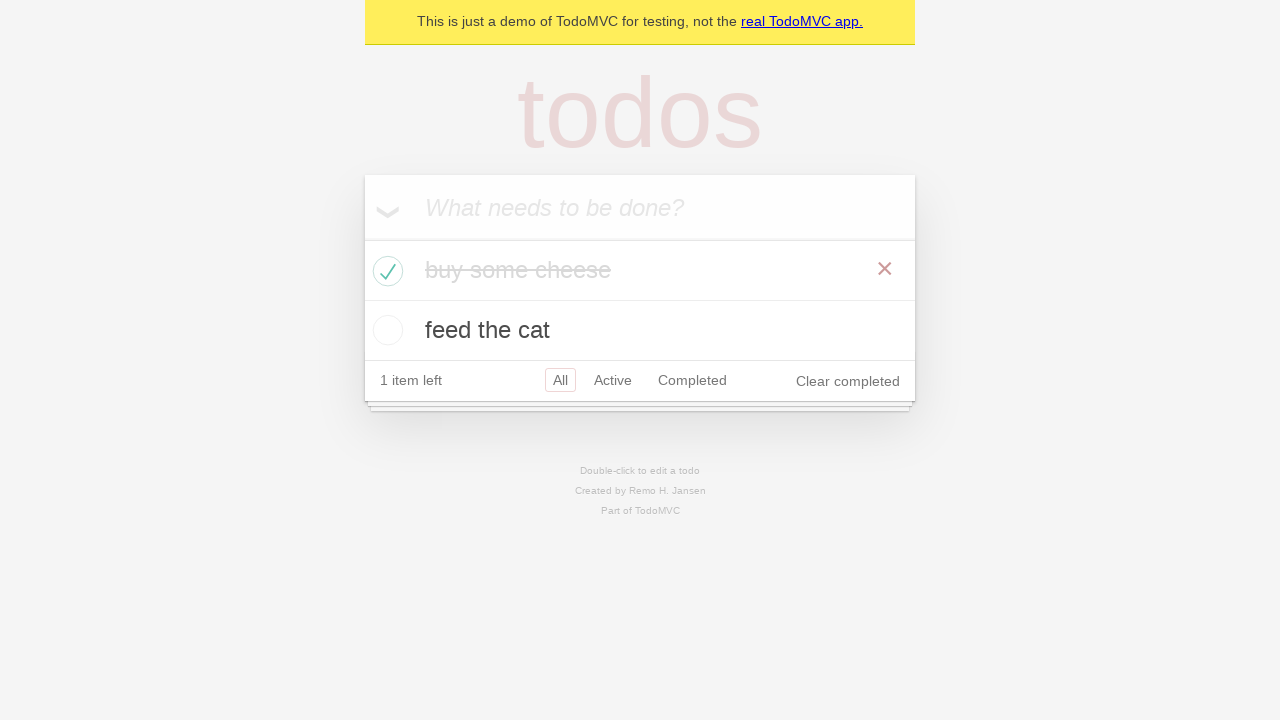

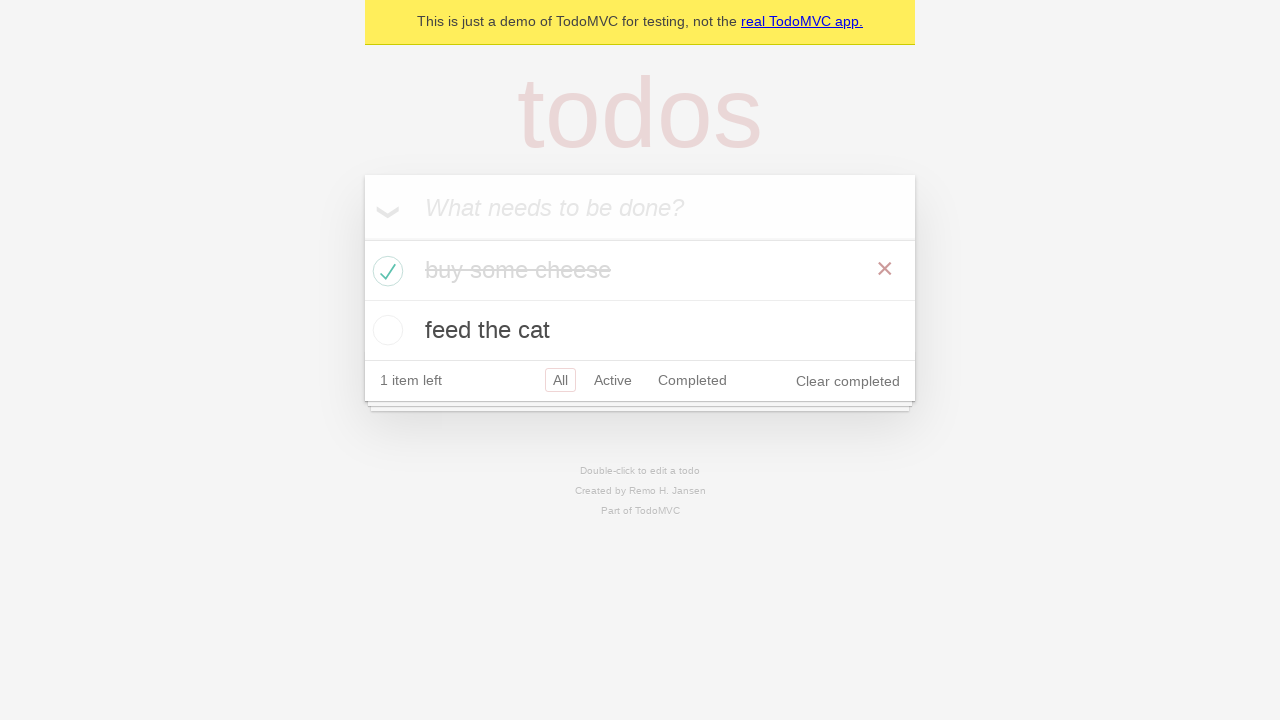